Tests FAQ accordion by clicking question 0 and verifying the answer text about daily rental price (400 rubles)

Starting URL: https://qa-scooter.praktikum-services.ru/

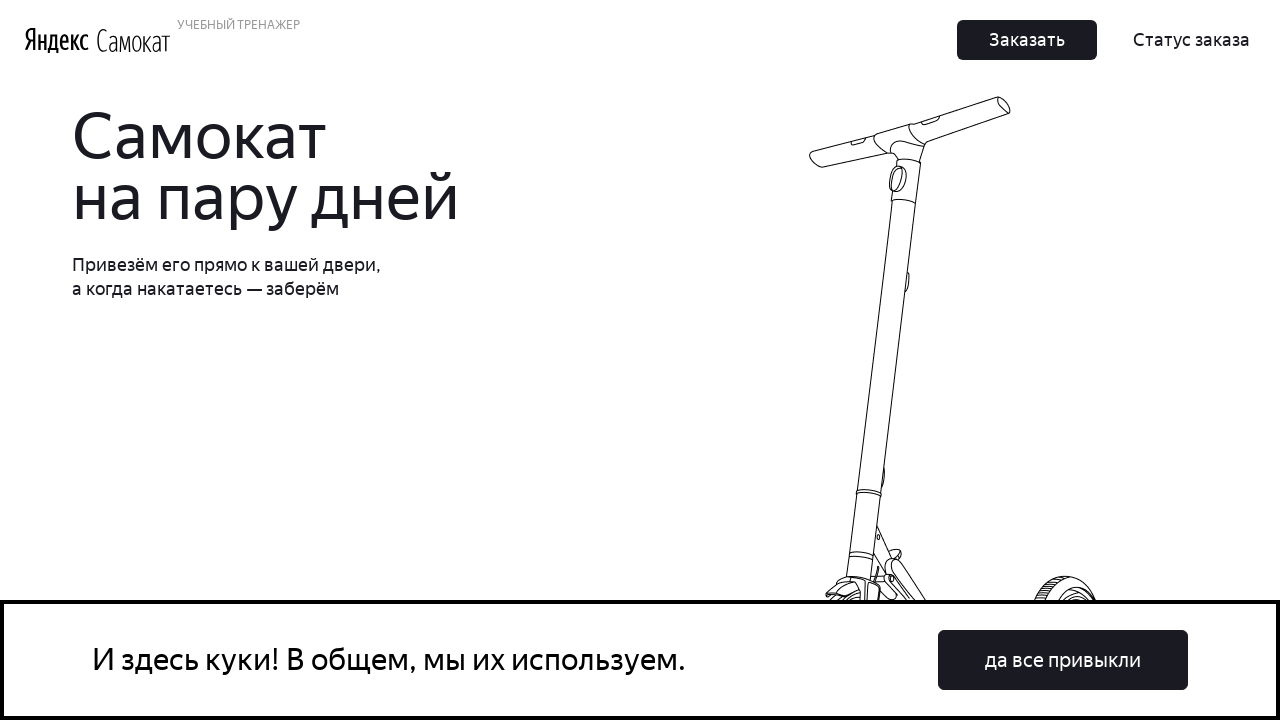

Clicked FAQ question 0 to expand accordion at (967, 361) on [data-accordion-component="AccordionItem"] >> nth=0
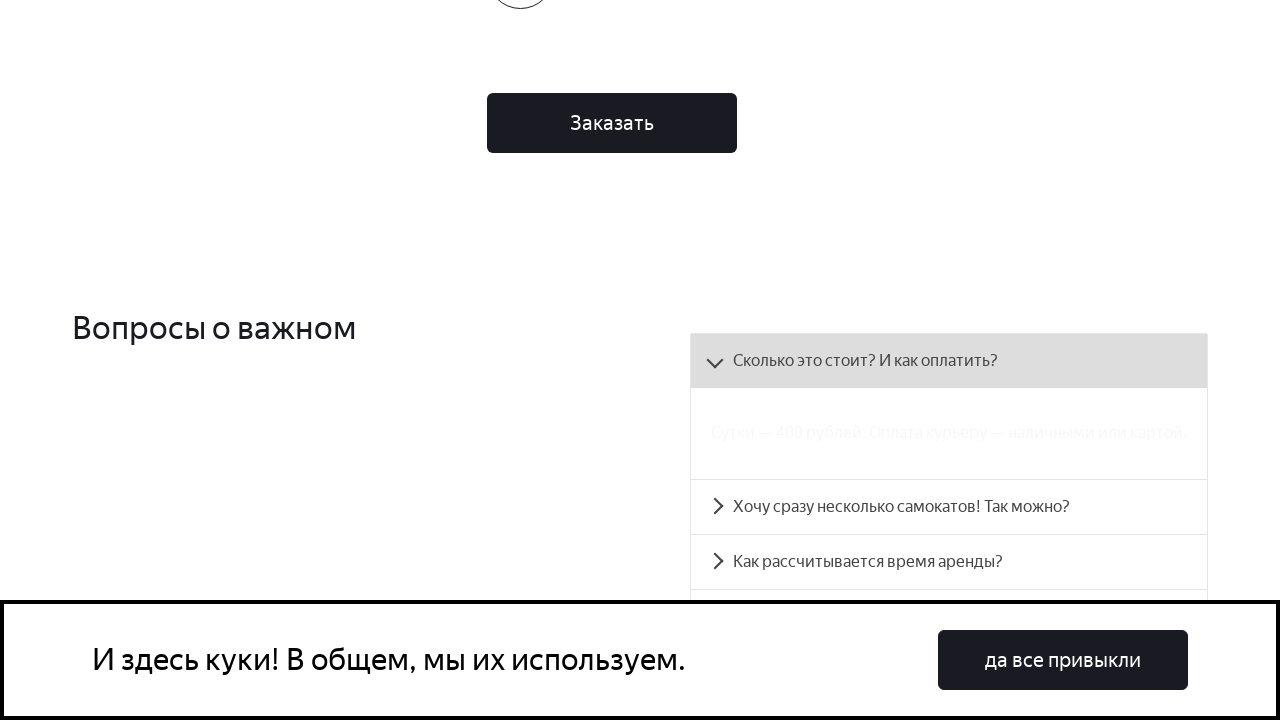

Waited for answer panel to become visible
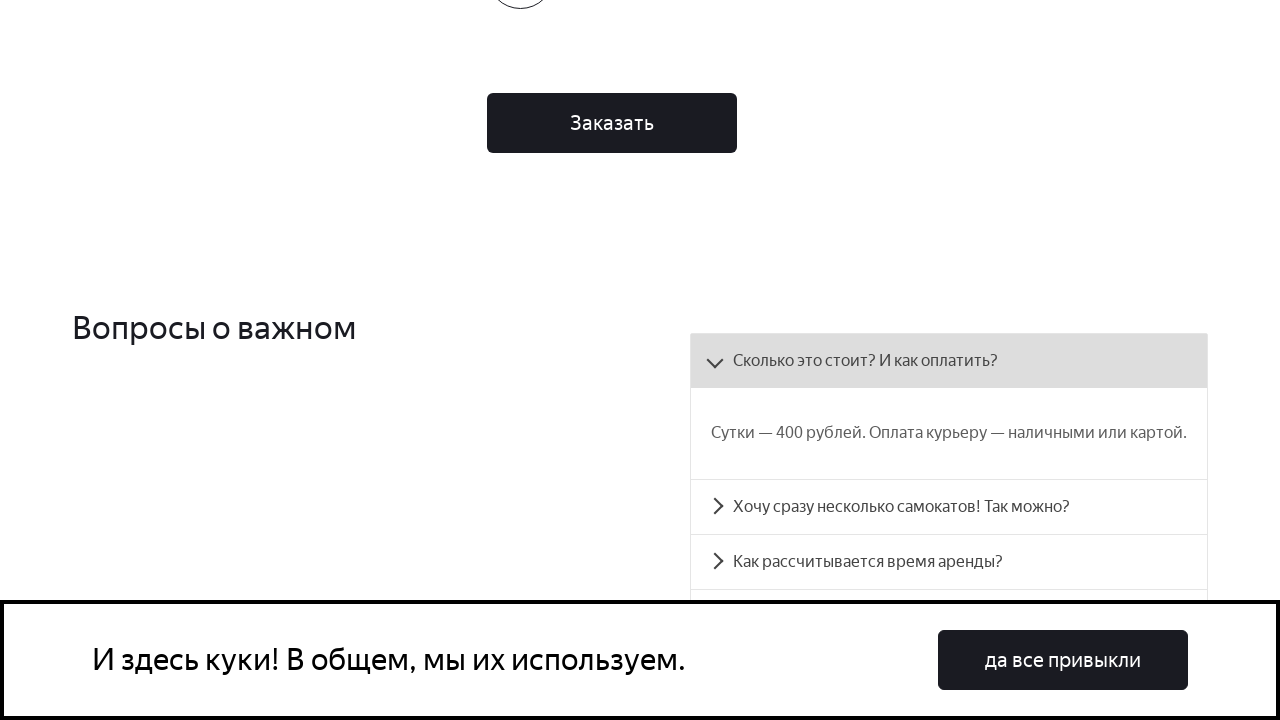

Verified answer text contains 'Сутки — 400 рублей' (daily rental price: 400 rubles)
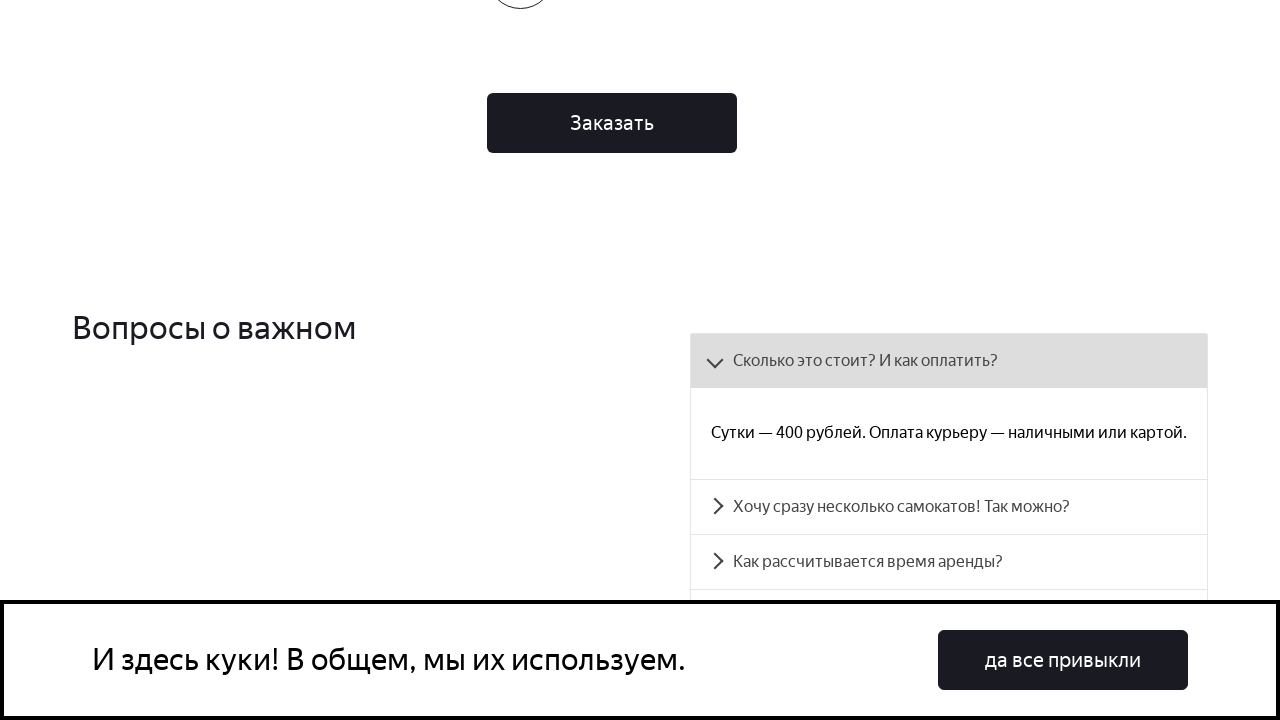

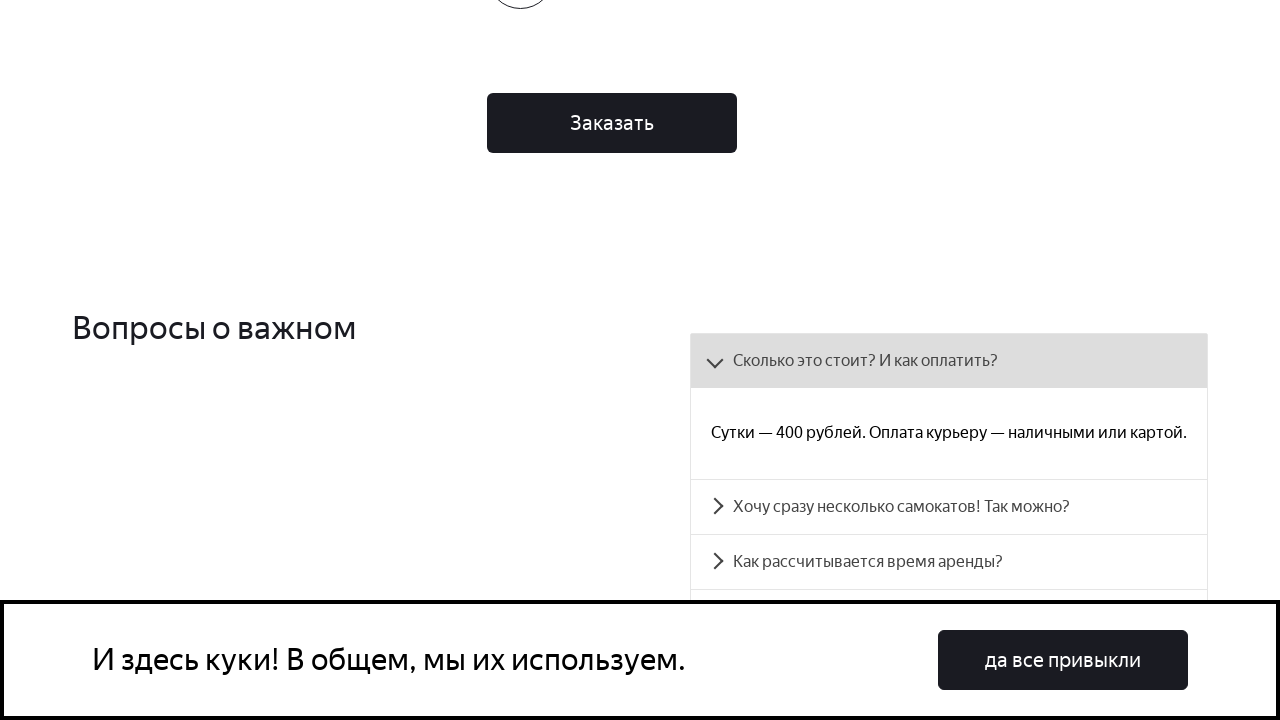